Tests adding a new todo item to a todo application by entering text and verifying it appears in the list

Starting URL: https://lambdatest.github.io/sample-todo-app/

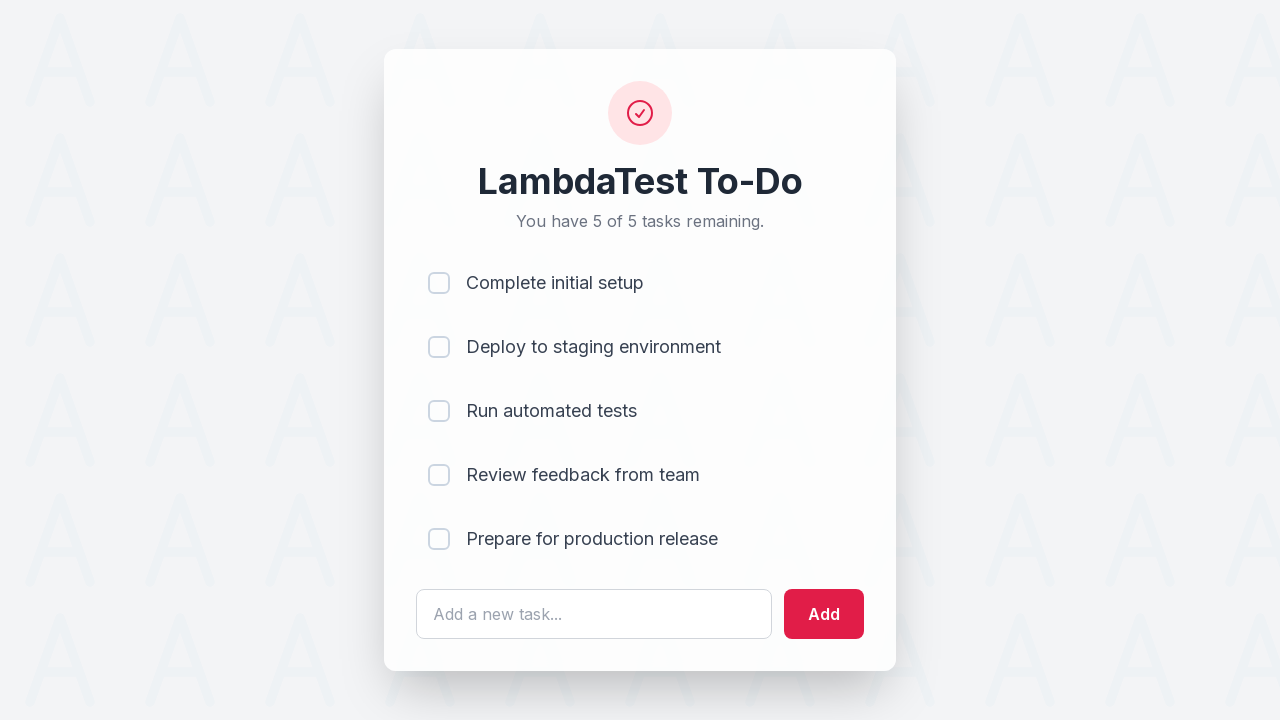

Filled todo input field with 'Test 2' on #sampletodotext
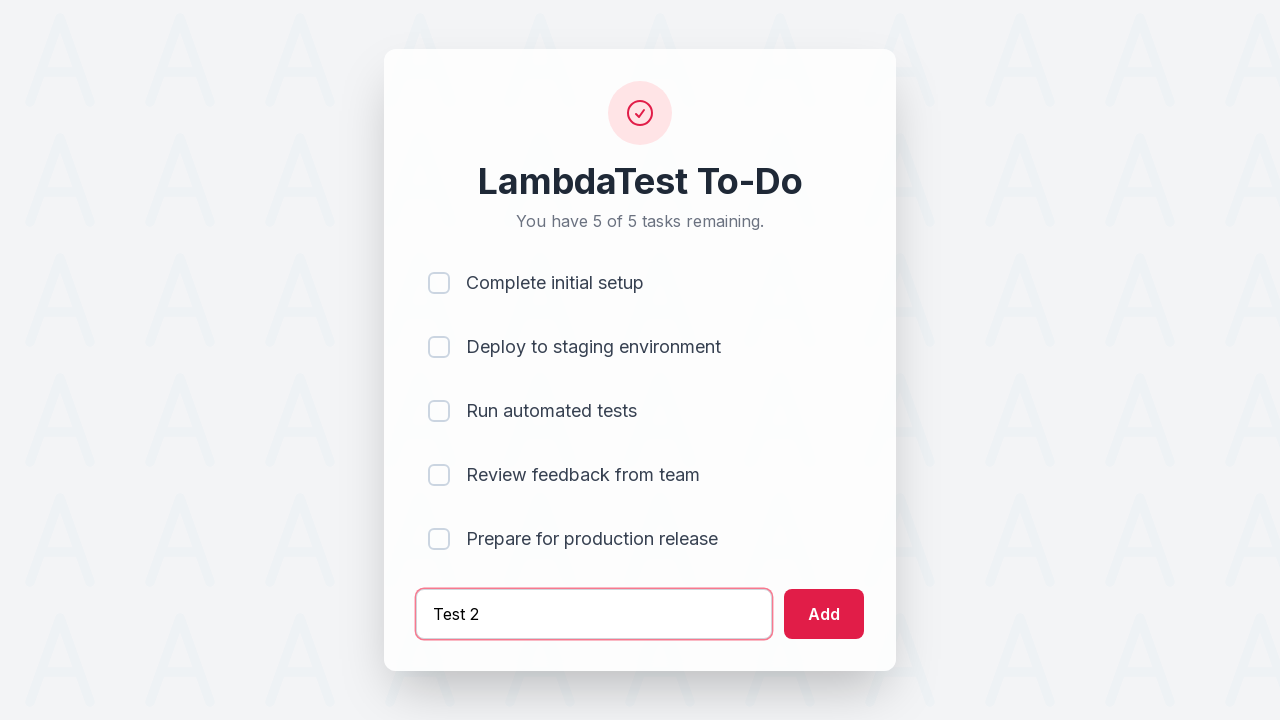

Pressed Enter key to submit new todo on #sampletodotext
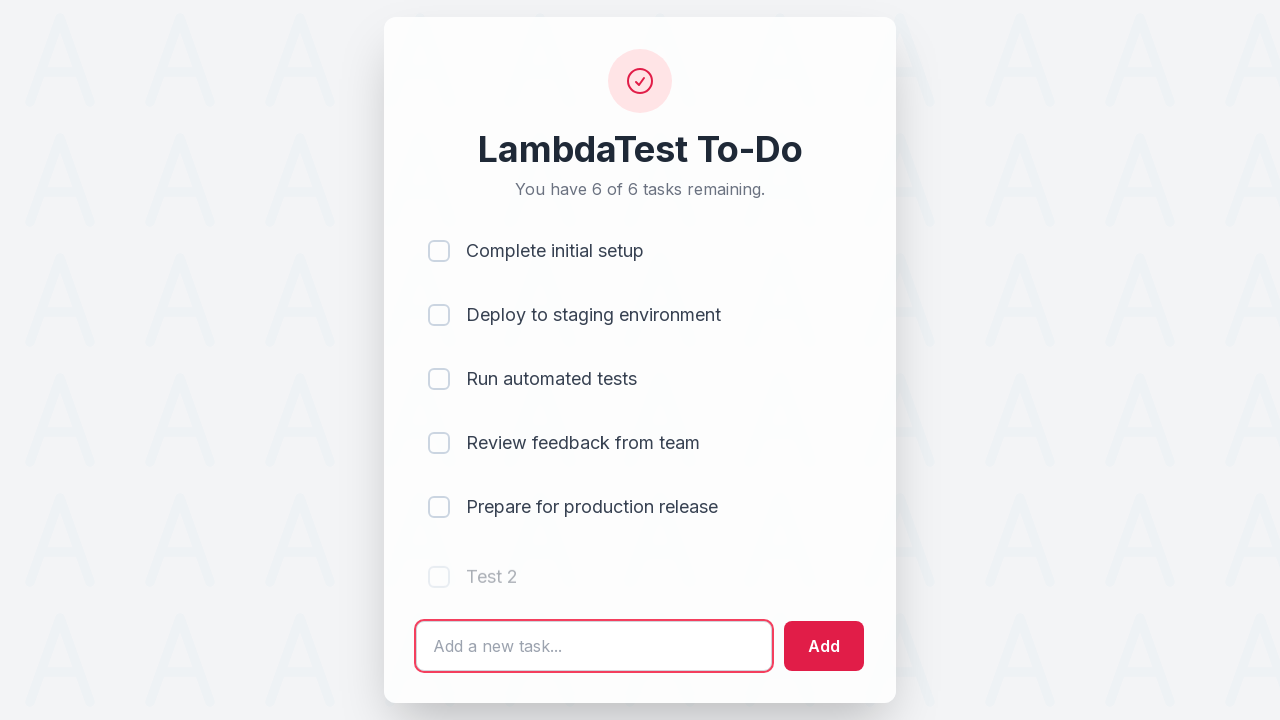

New todo item appeared in the list
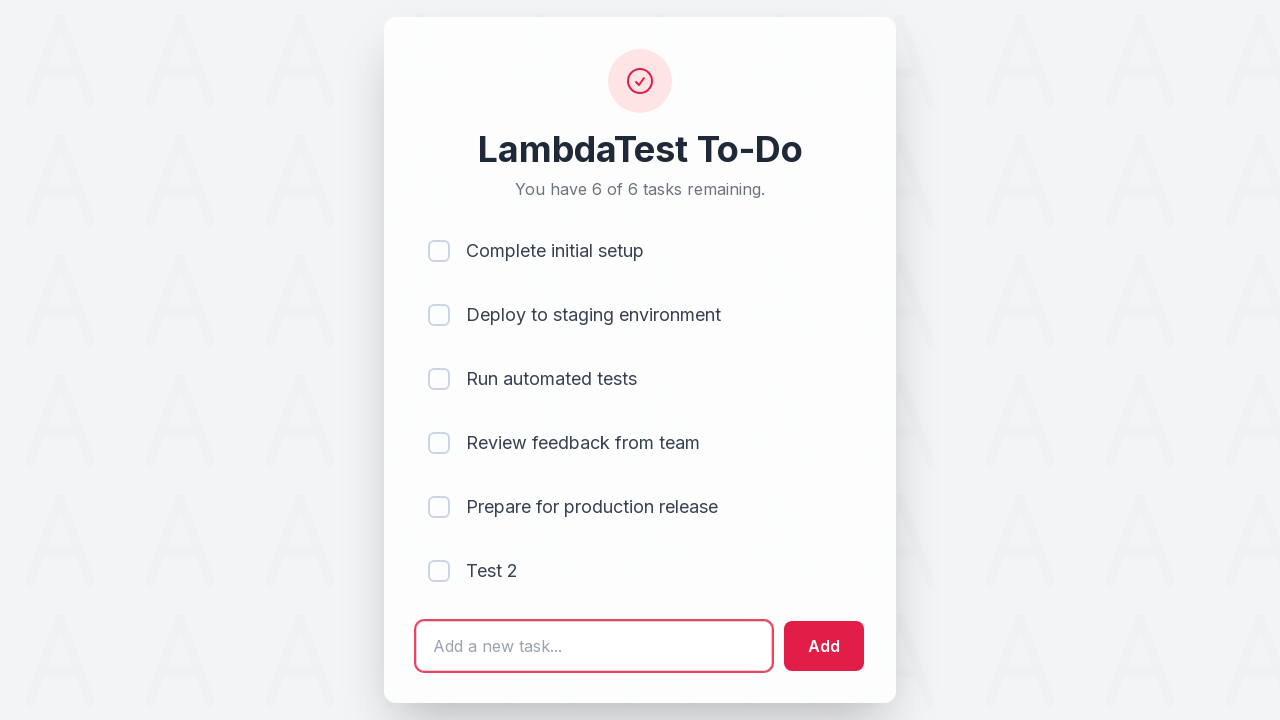

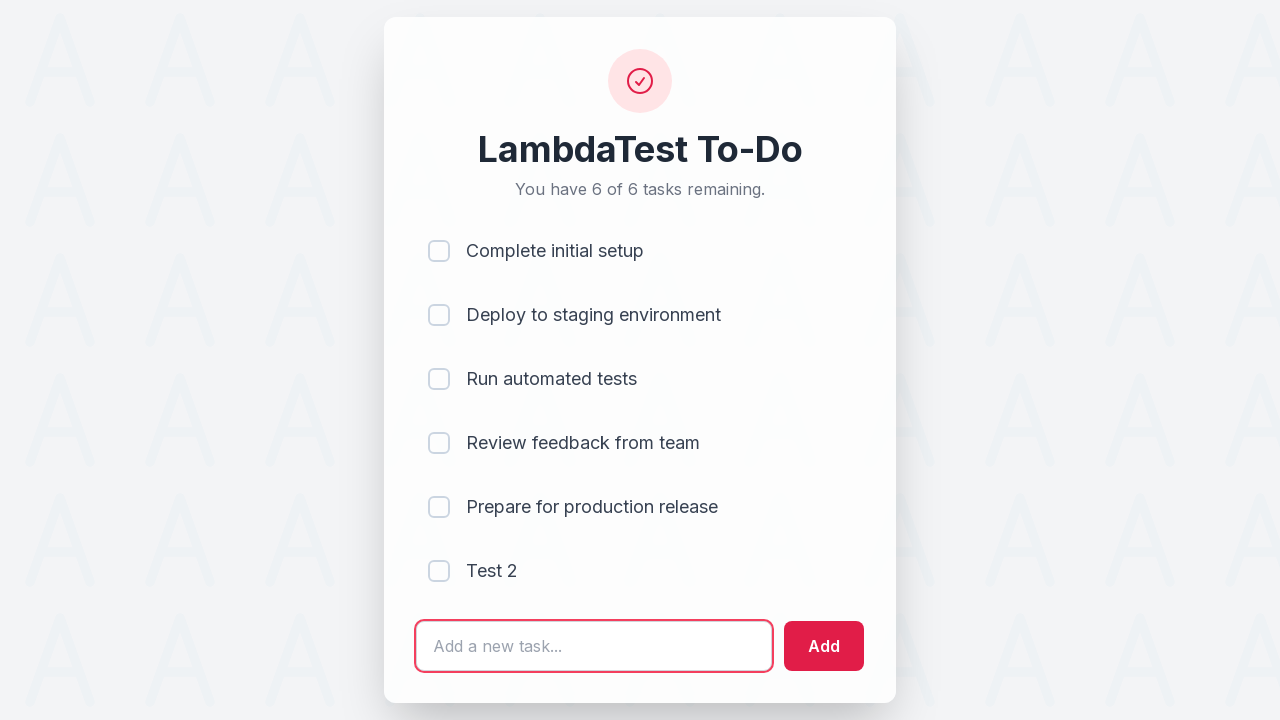